Tests the user registration form by filling in personal details, setting a password, accepting terms, and submitting the form to create a new account.

Starting URL: https://naveenautomationlabs.com/opencart/index.php?route=account/register

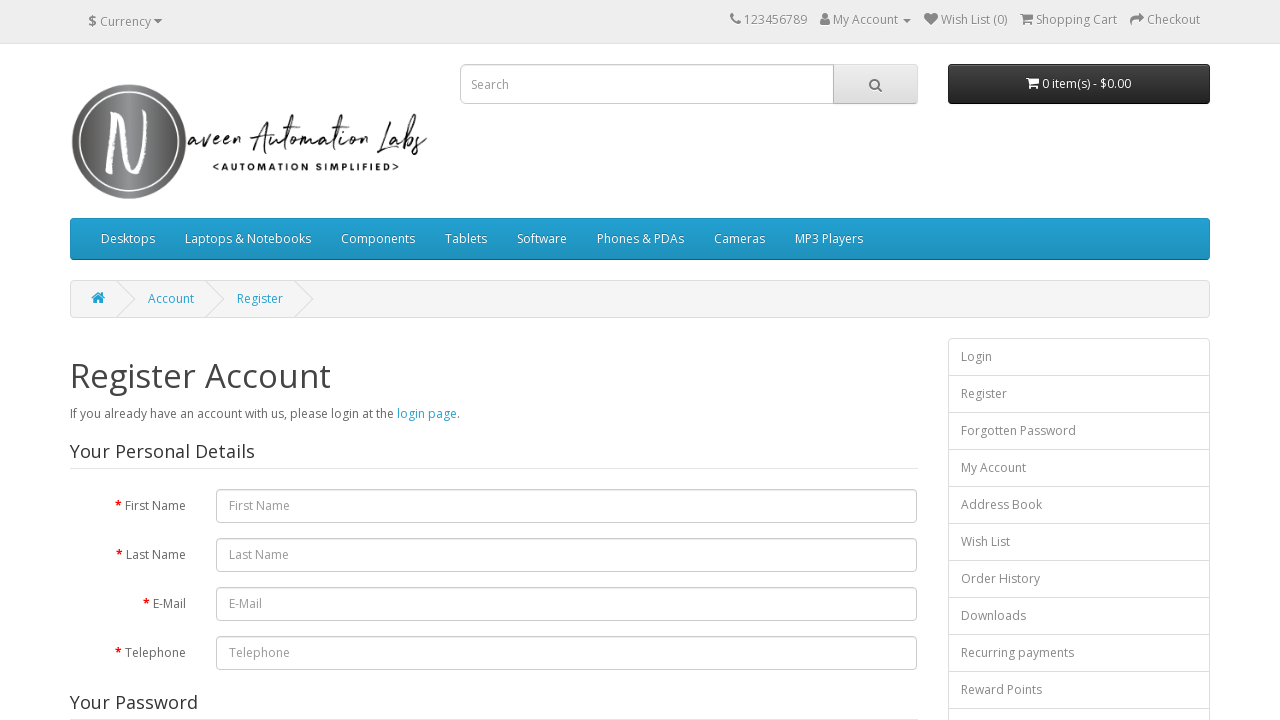

Filled first name field with 'Priya' on #input-firstname
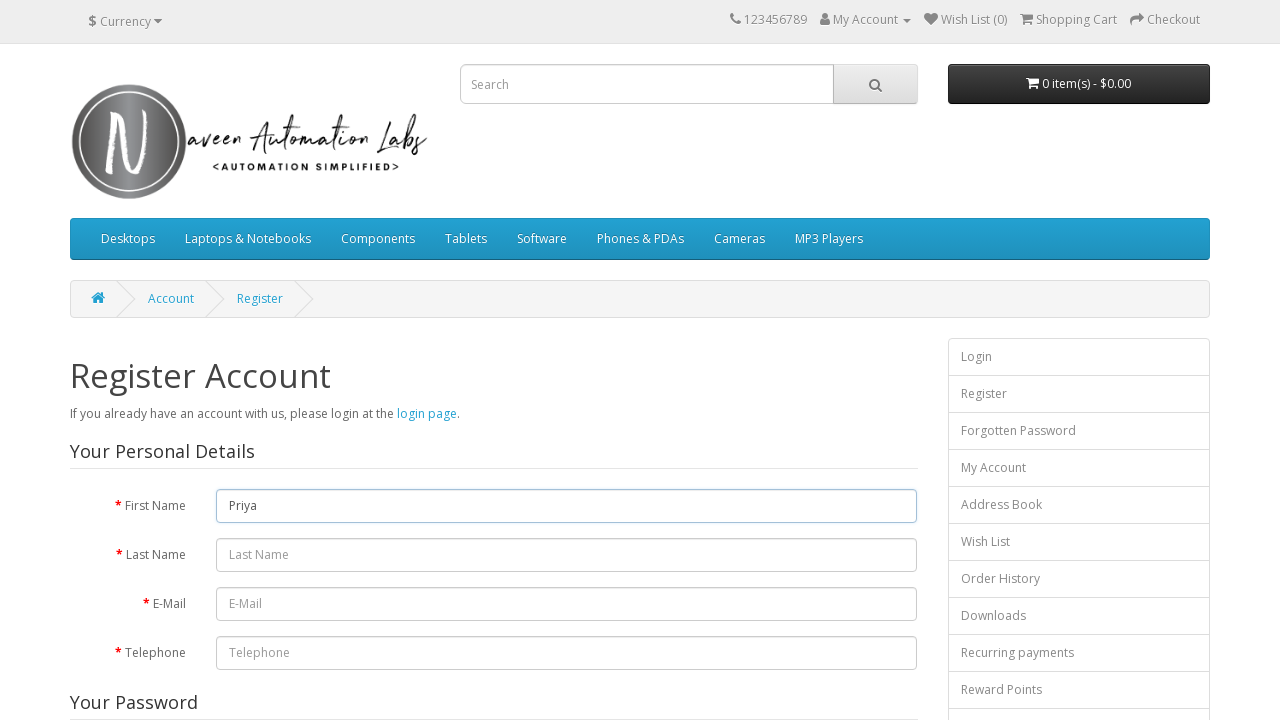

Filled last name field with 'Patel' on #input-lastname
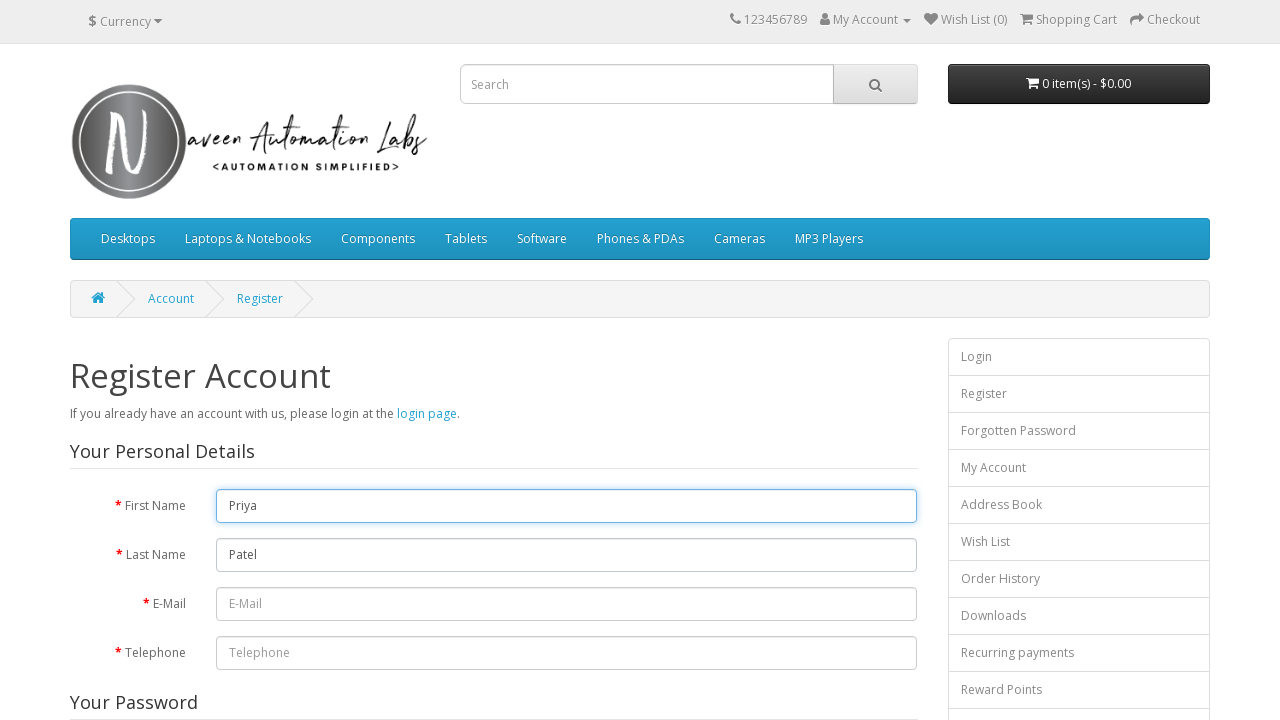

Filled email field with 'priya.patel9156@testmail.com' on #input-email
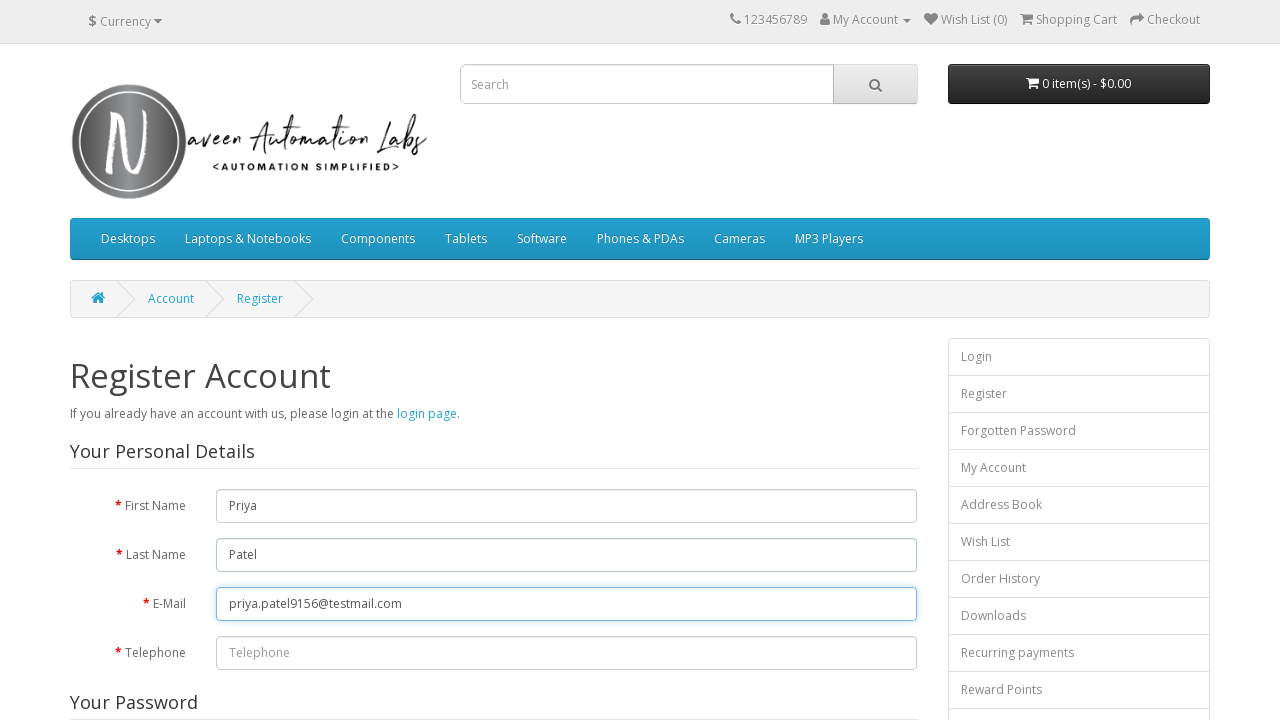

Filled telephone field with '5559876543' on #input-telephone
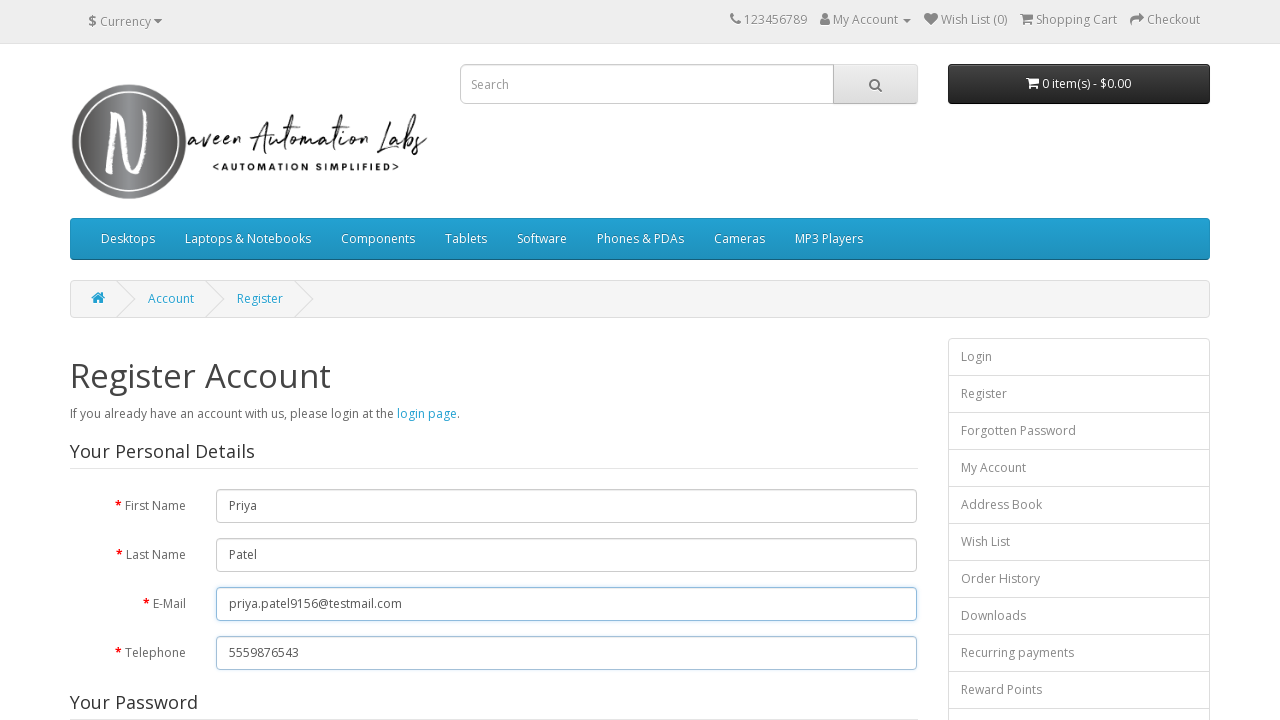

Filled password field with 'MyPass456!' on #input-password
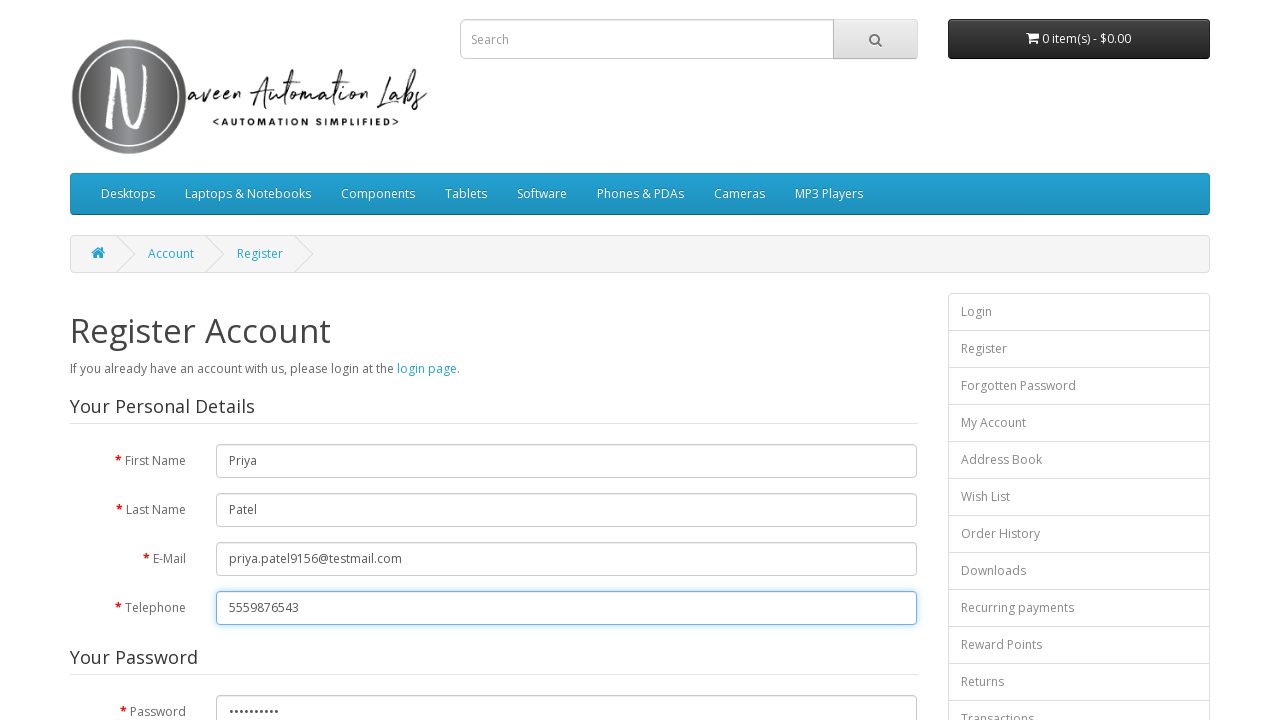

Filled password confirmation field with 'MyPass456!' on #input-confirm
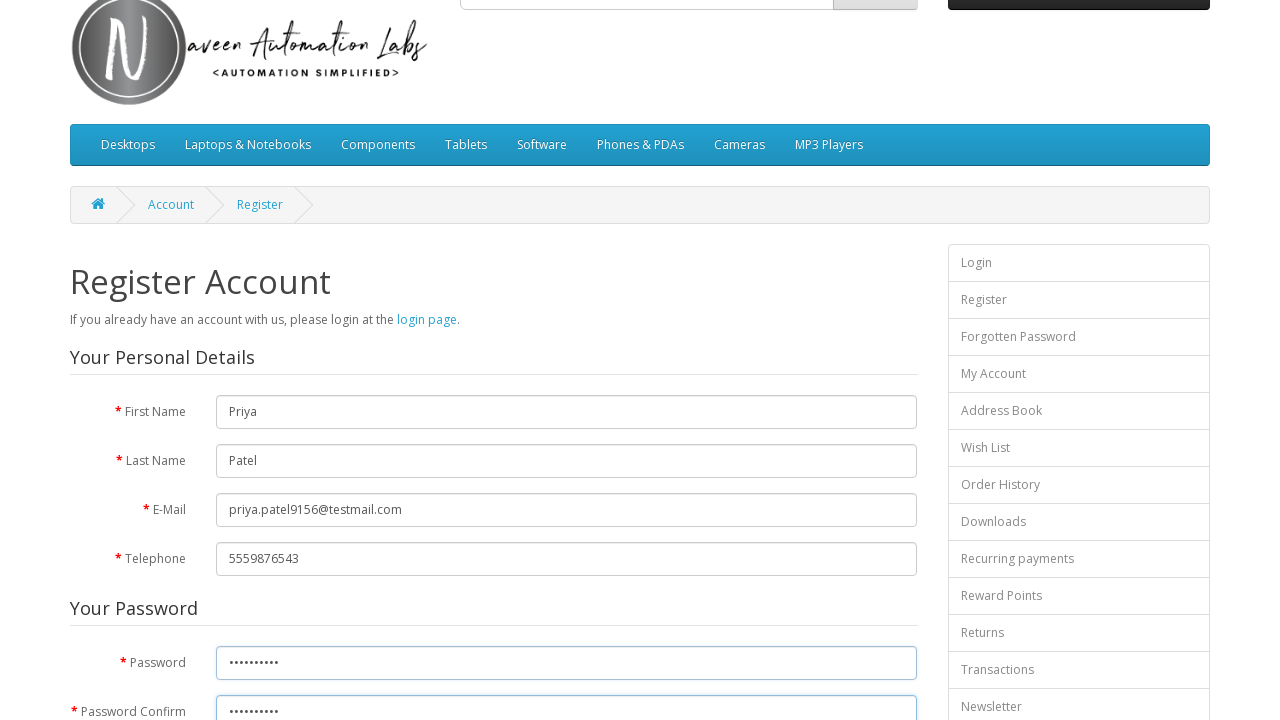

Accepted privacy policy by checking the agreement checkbox at (825, 424) on input[type='checkbox'][name='agree']
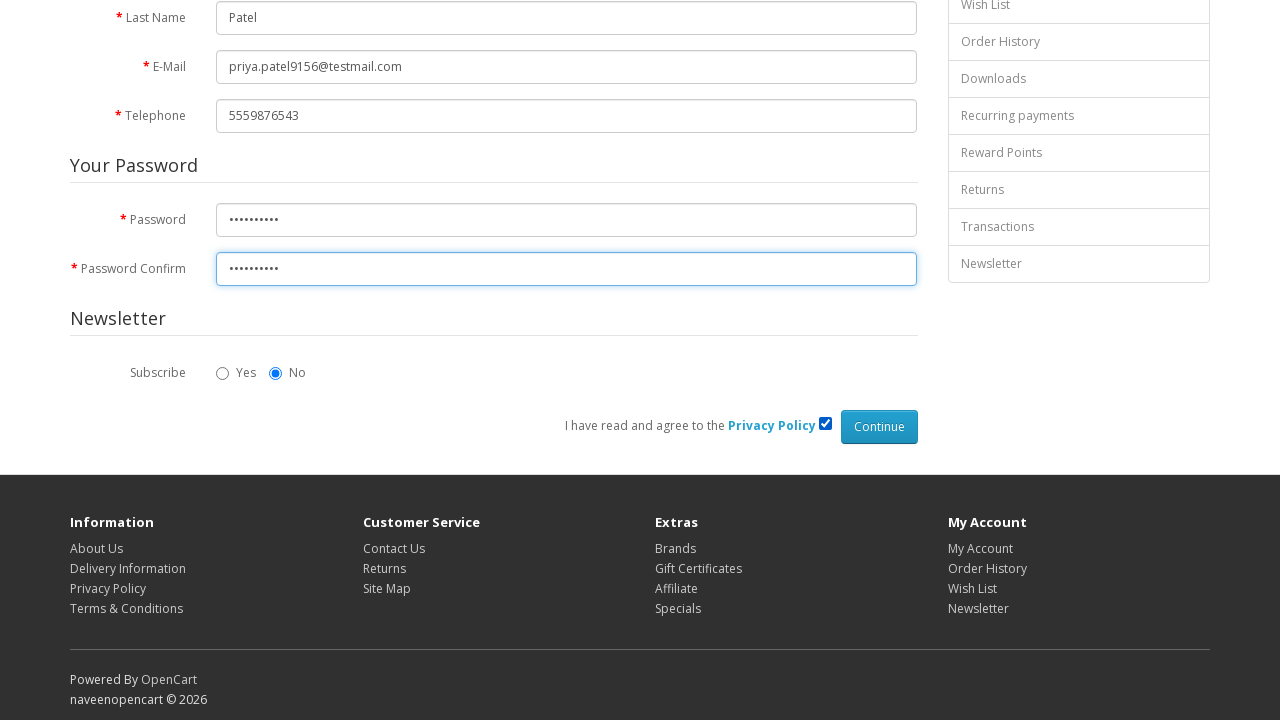

Submitted registration form by clicking Continue button at (879, 427) on input[type='submit'][value='Continue']
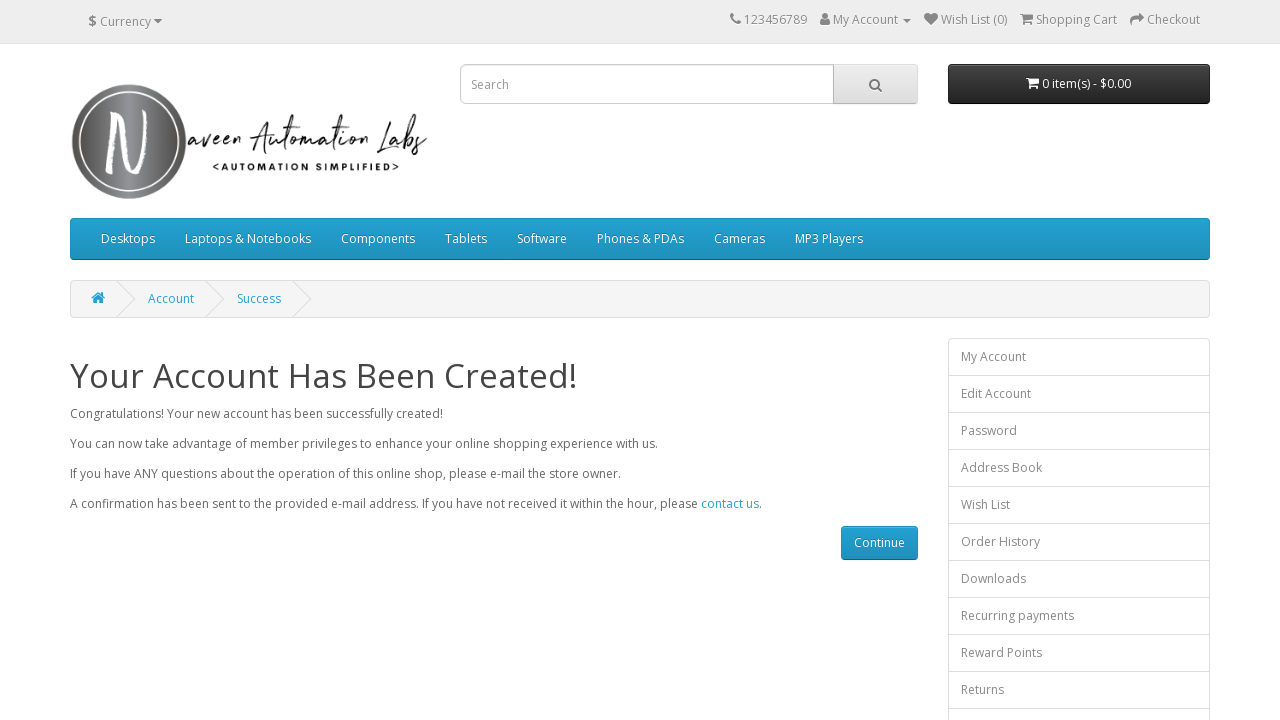

Registration confirmation page loaded with success message
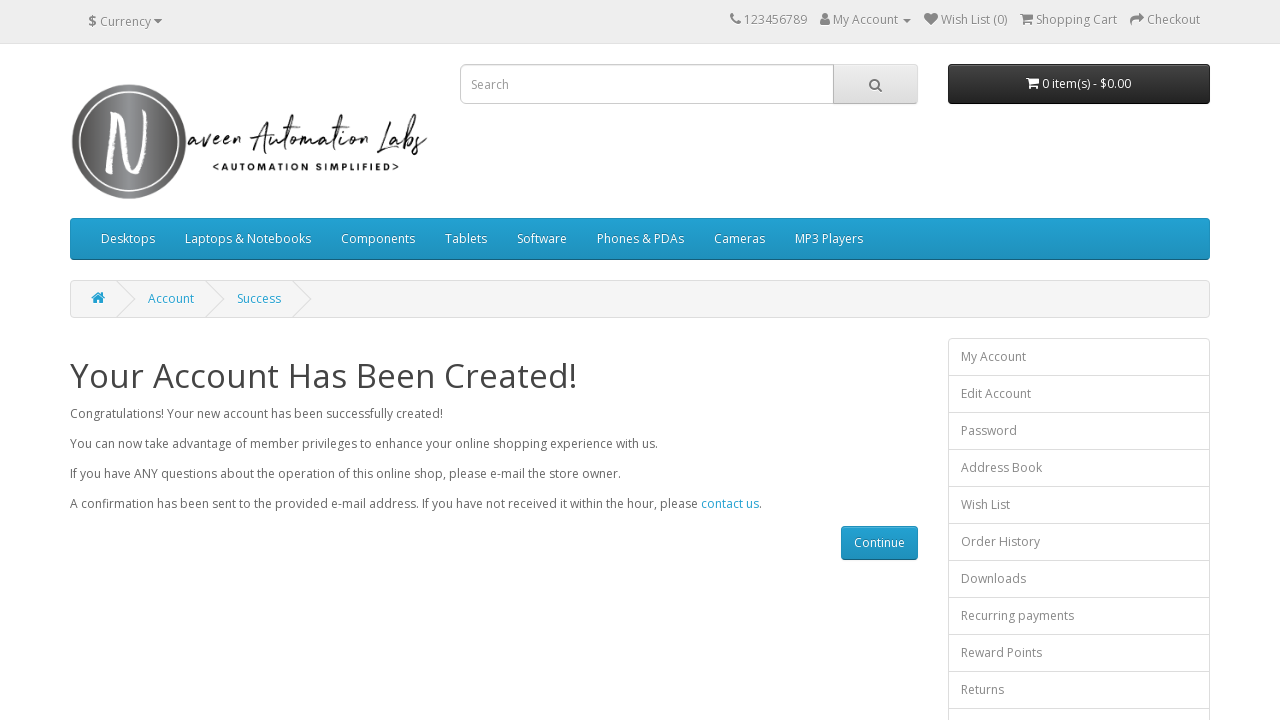

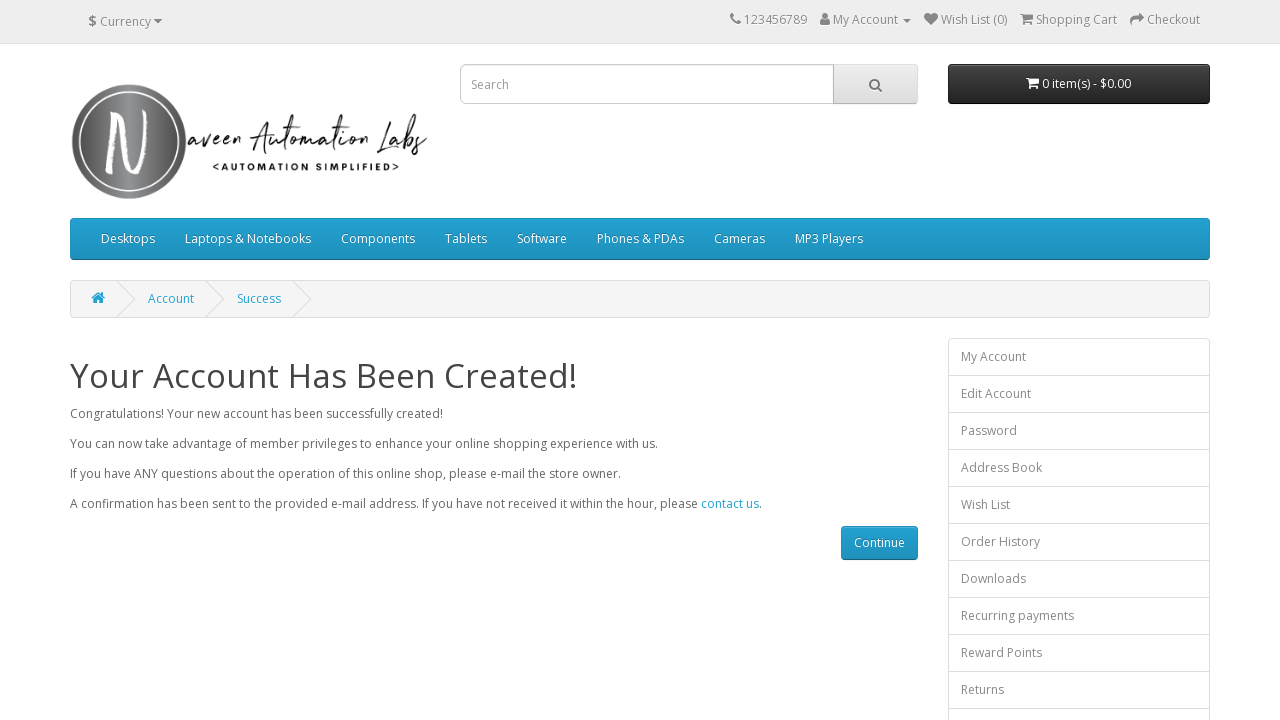